Solves a mathematical captcha by retrieving a value from an element attribute, calculating the result, filling the answer field, selecting checkboxes, and submitting the form

Starting URL: http://suninjuly.github.io/get_attribute.html

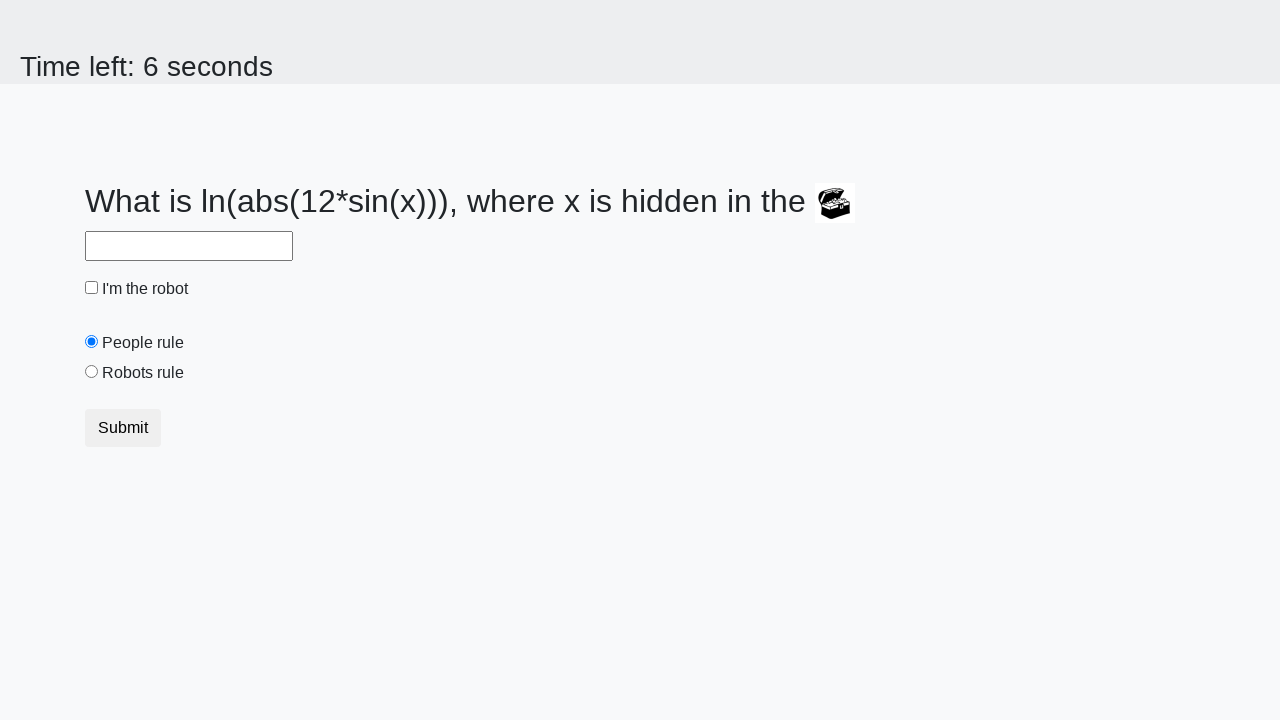

Located treasure element
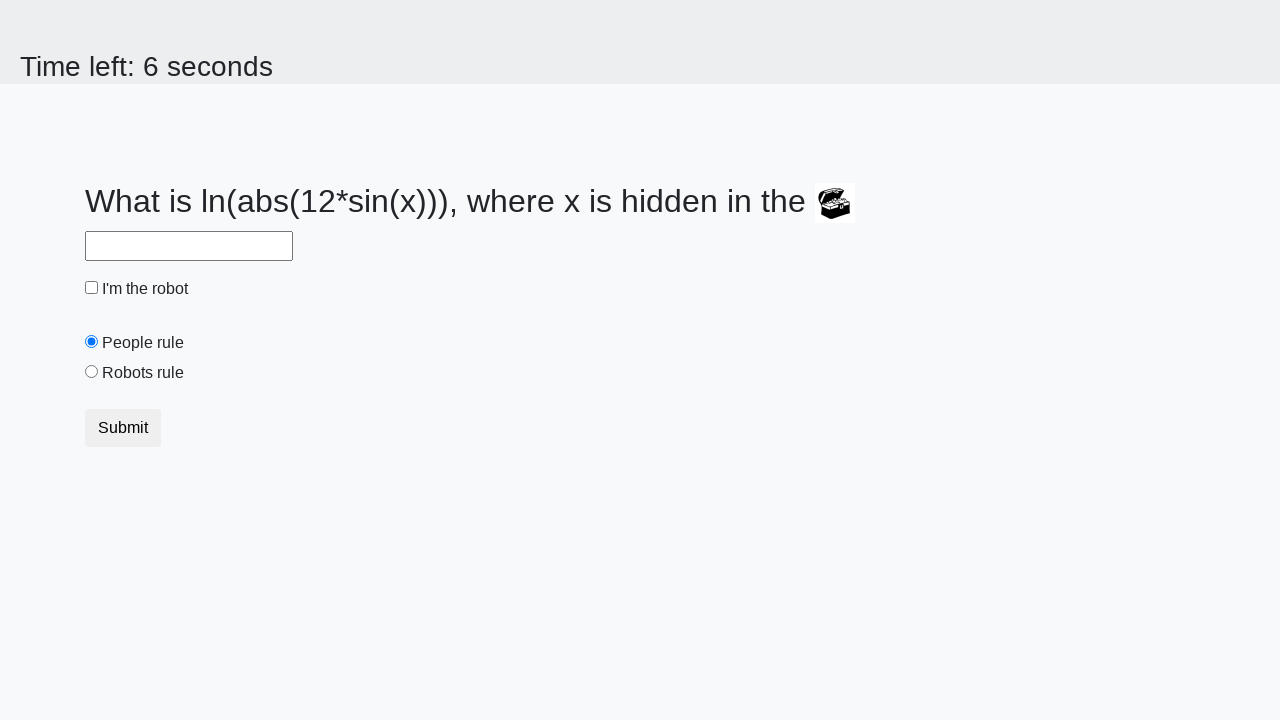

Retrieved valuex attribute from treasure element
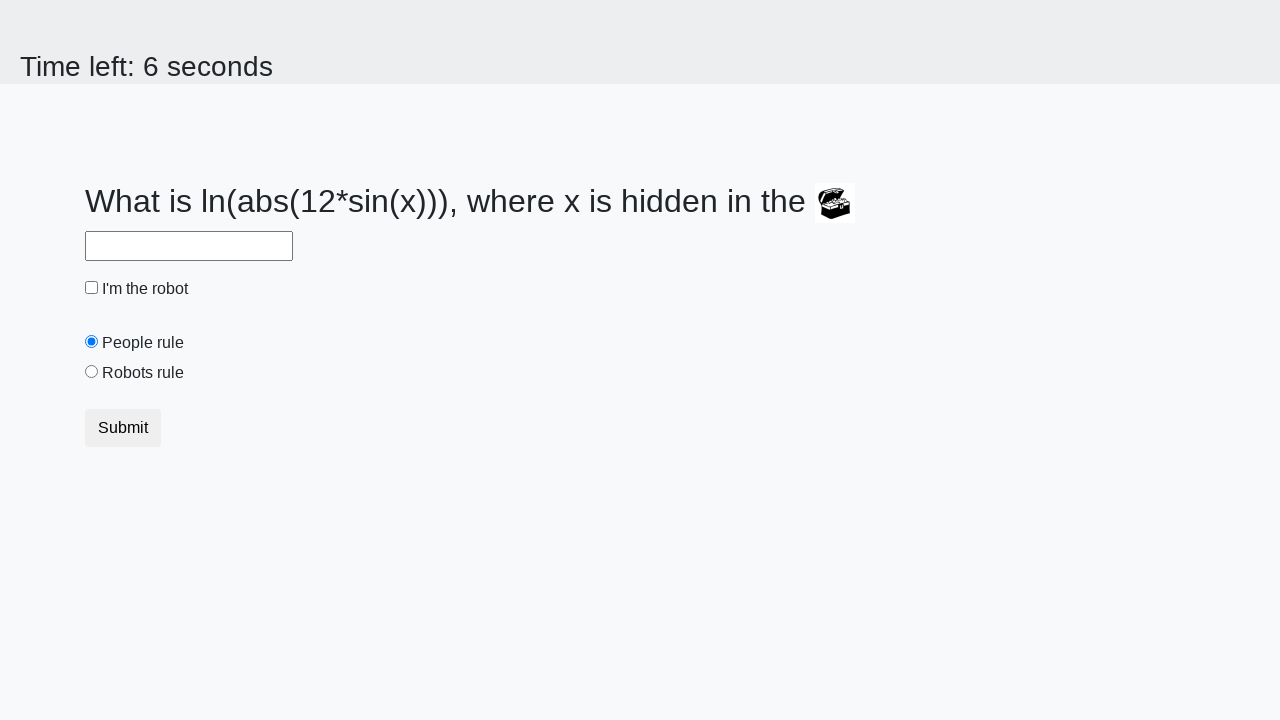

Calculated mathematical result: log(abs(12 * sin(324))) = 1.5787276700358217
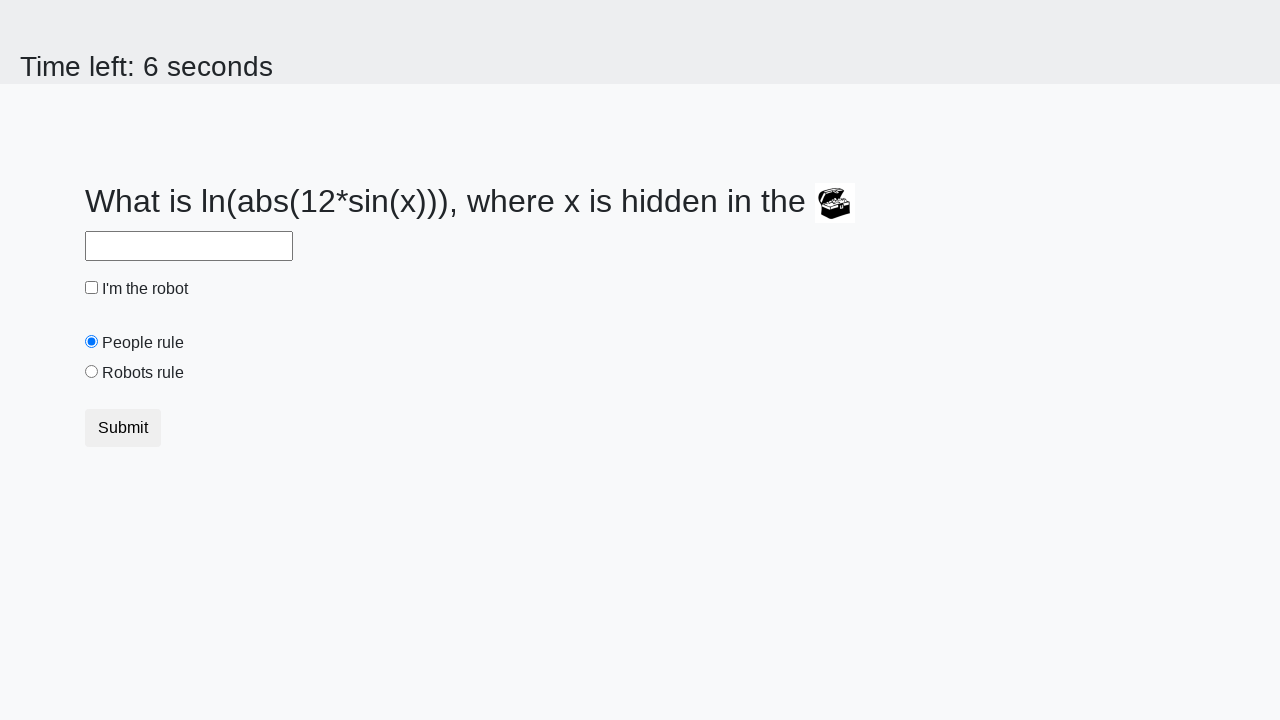

Filled answer field with calculated result: 1.5787276700358217 on #answer
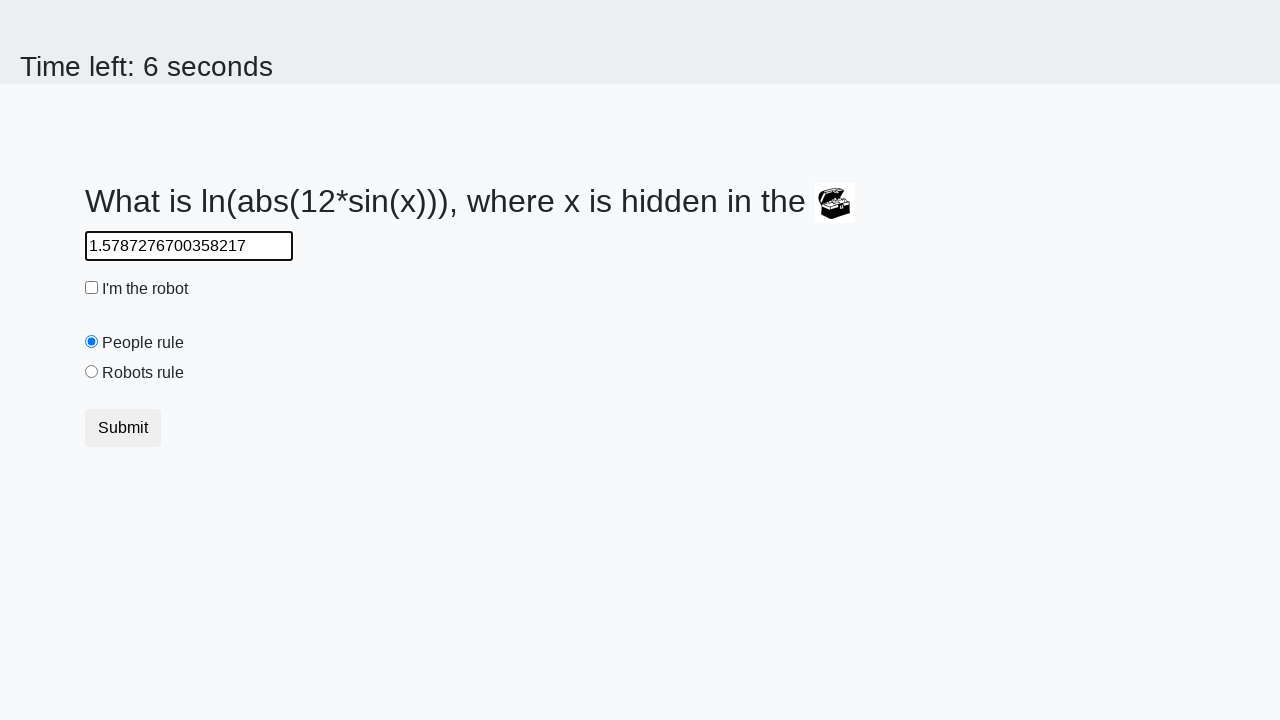

Clicked robot checkbox at (92, 288) on #robotCheckbox
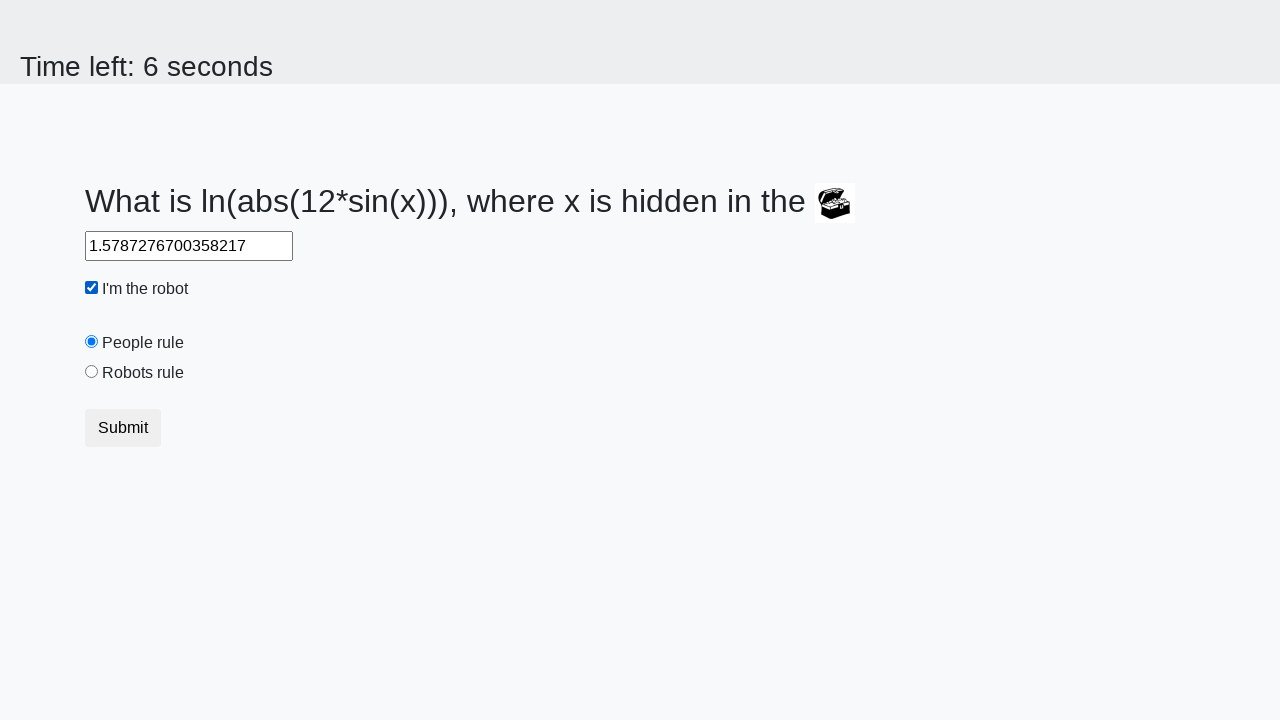

Selected robots rule radio button at (92, 372) on #robotsRule
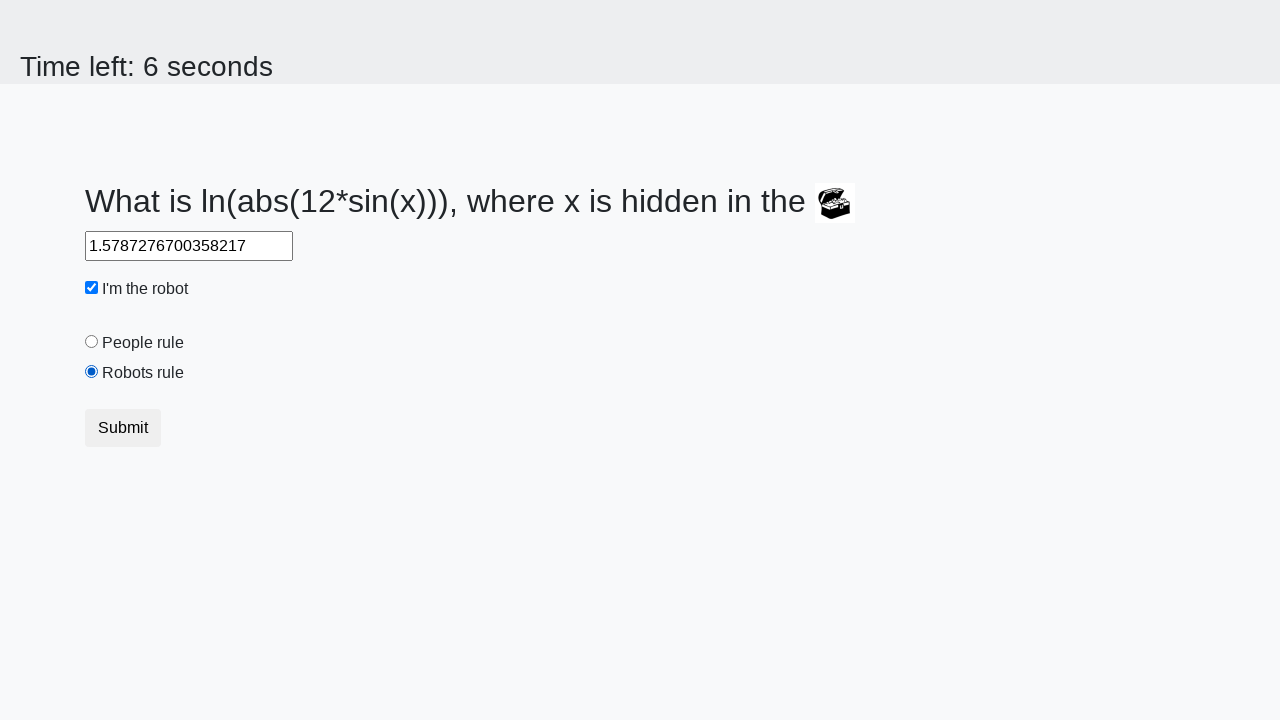

Clicked submit button to submit form at (123, 428) on button.btn
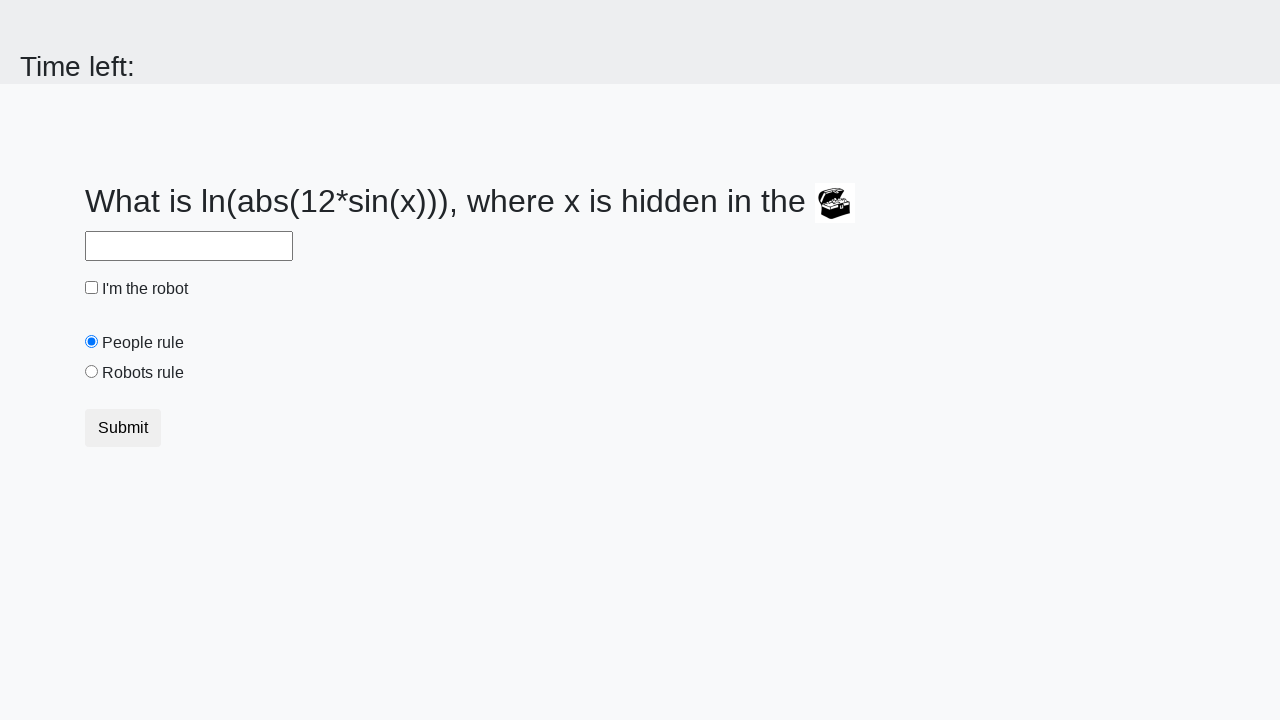

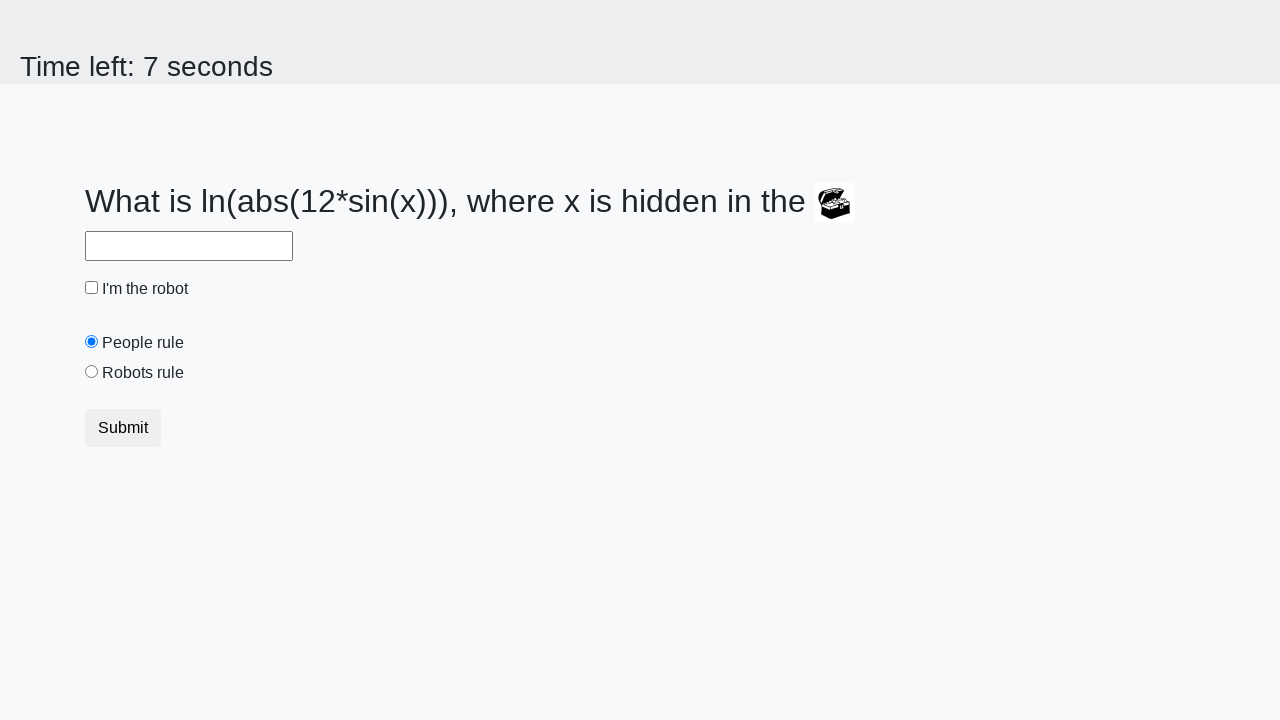